Tests radio button functionality by selecting Option 3, then Option 1, and verifying the final selection is displayed

Starting URL: https://kristinek.github.io/site/examples/actions

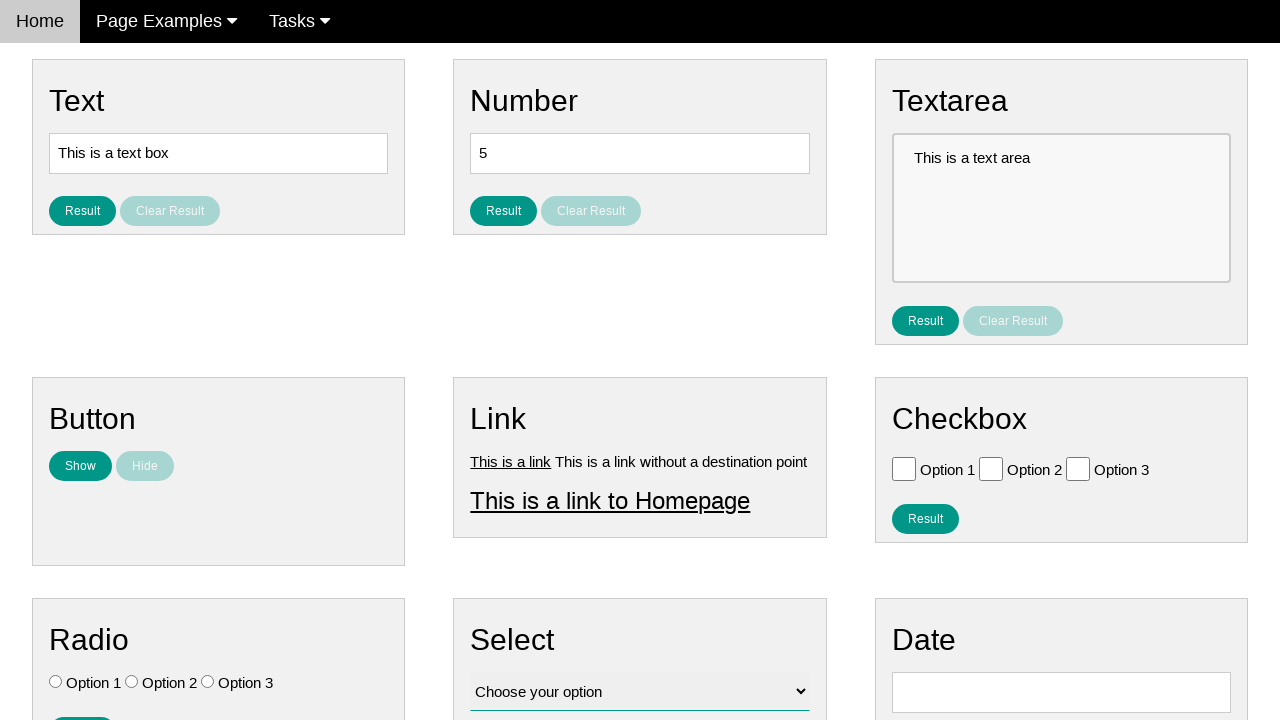

Located all radio buttons with name 'vfb-7'
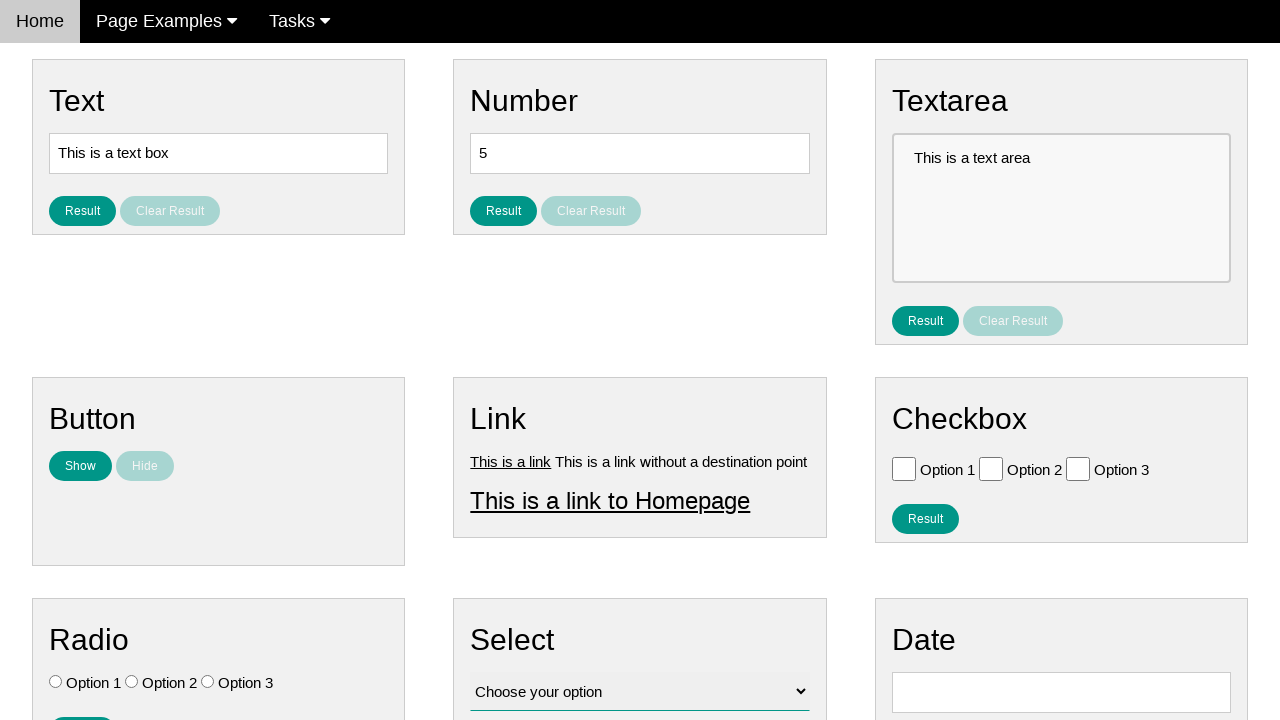

Selected Option 3 (radio button at index 2) at (208, 682) on input[name='vfb-7'] >> nth=2
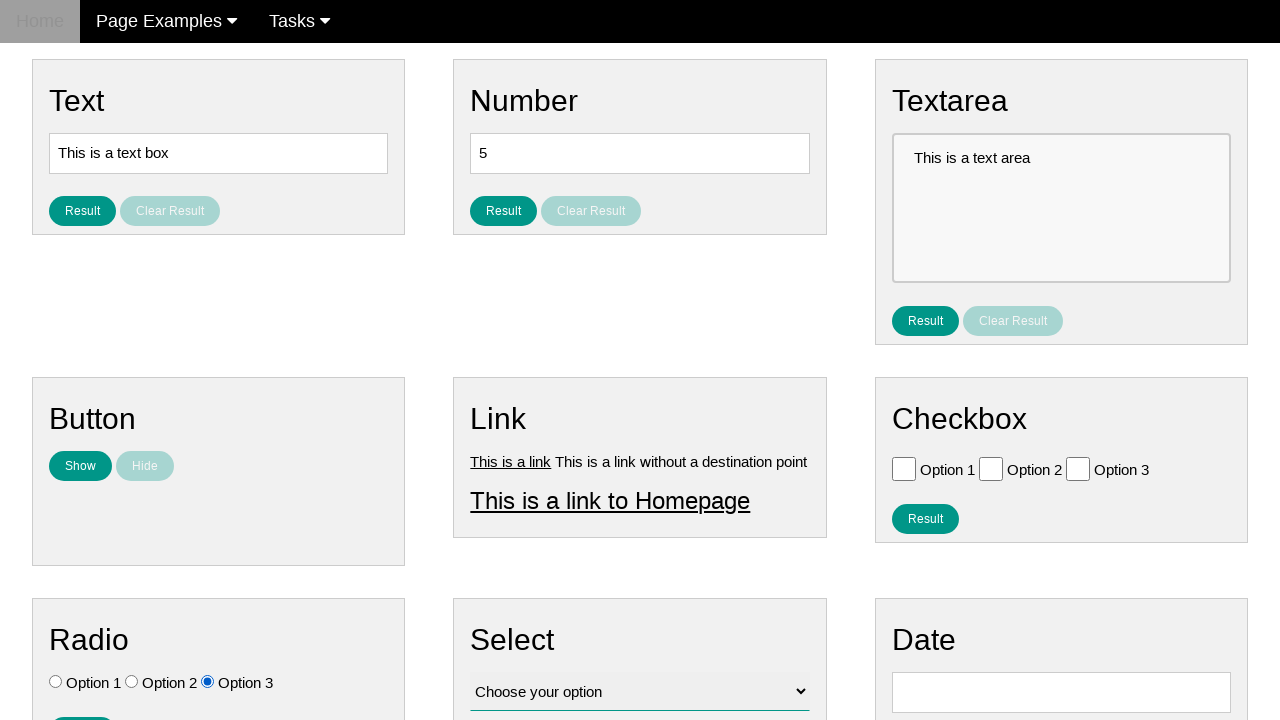

Selected Option 1 (radio button at index 0) at (56, 682) on input[name='vfb-7'] >> nth=0
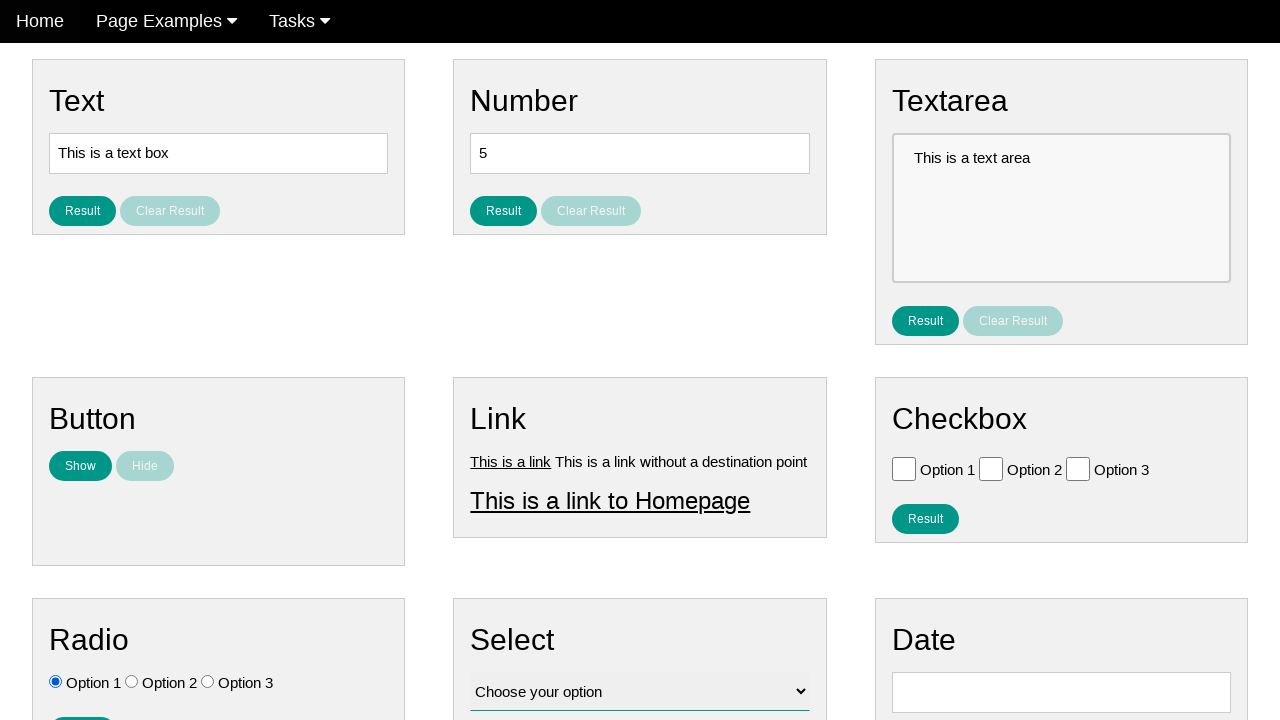

Clicked result button to display selection at (82, 705) on #result_button_ratio
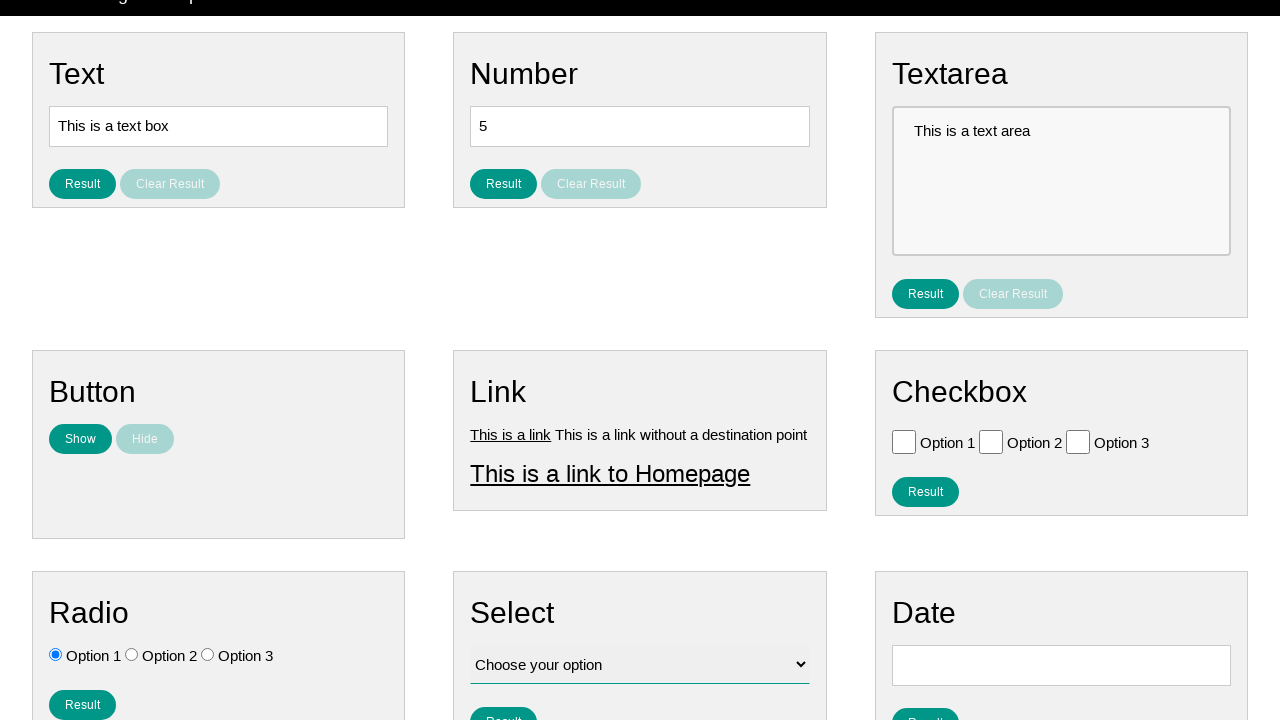

Radio button result loaded and displayed
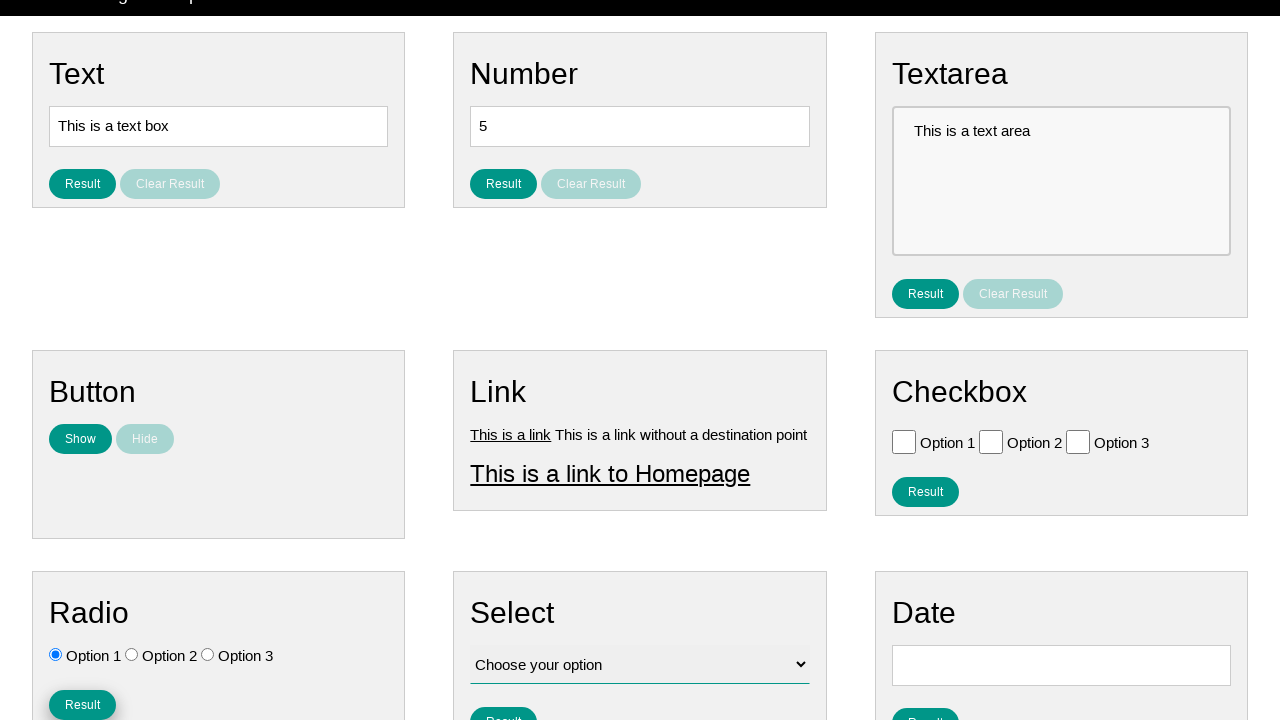

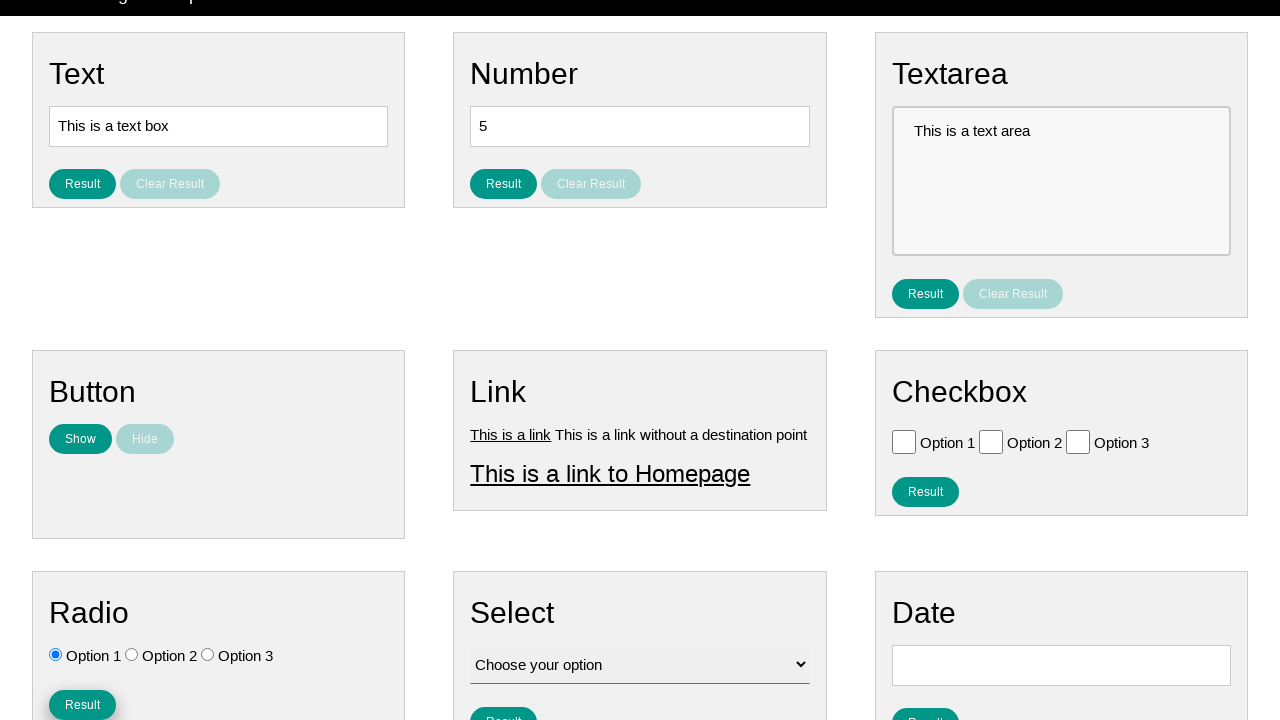